Tests an explicit wait scenario where the script waits for a price to change to $100, then clicks a book button, calculates a mathematical answer based on a displayed value, fills in the answer, and submits the form.

Starting URL: https://suninjuly.github.io/explicit_wait2.html

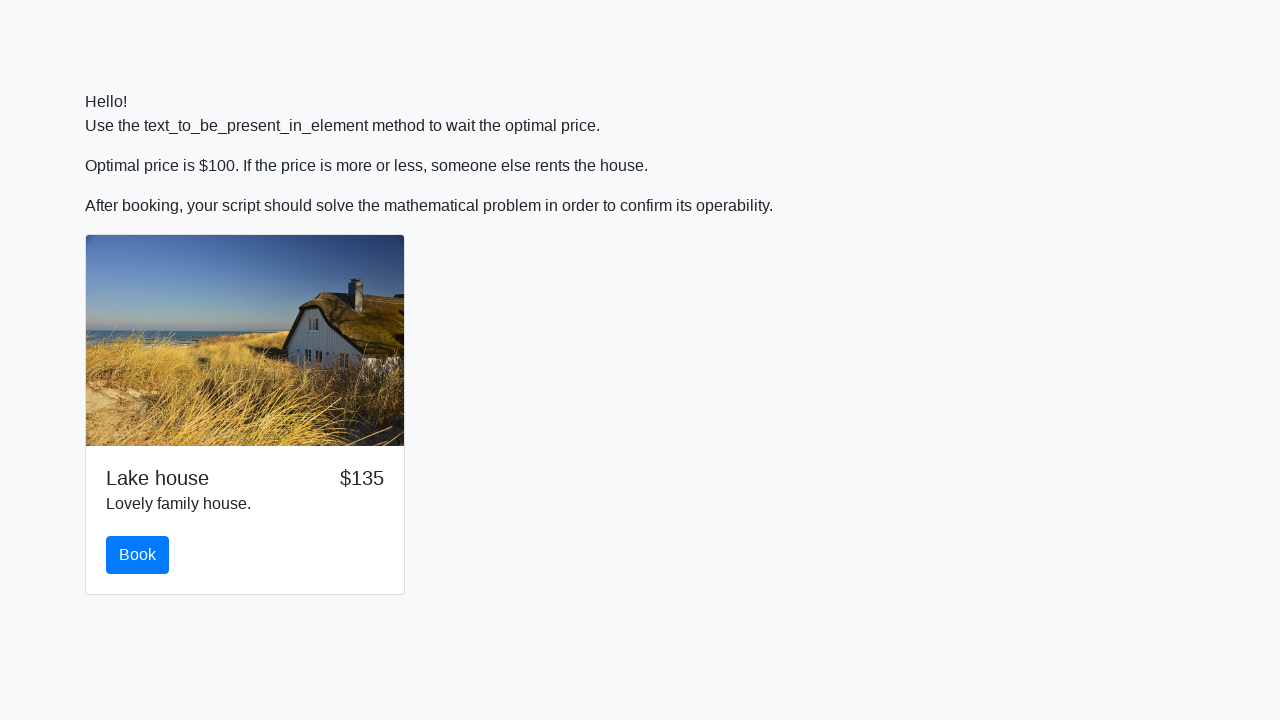

Waited for price to change to $100
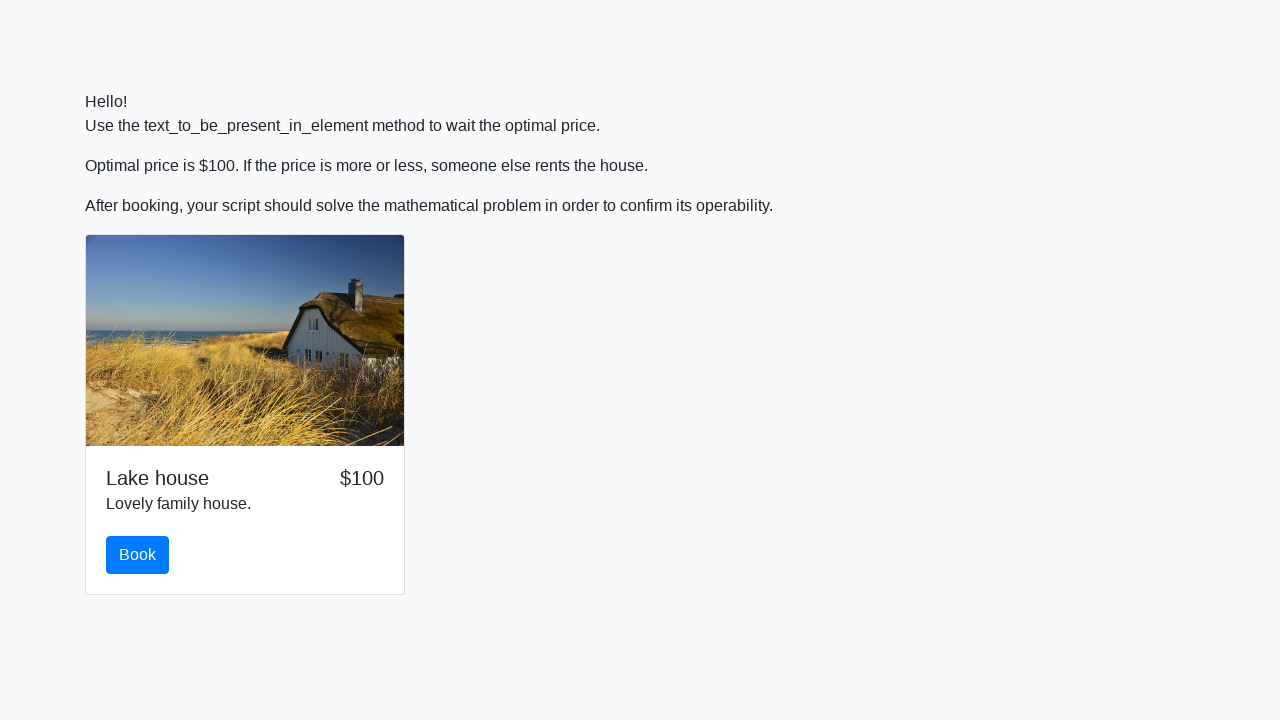

Clicked the book button at (138, 555) on #book
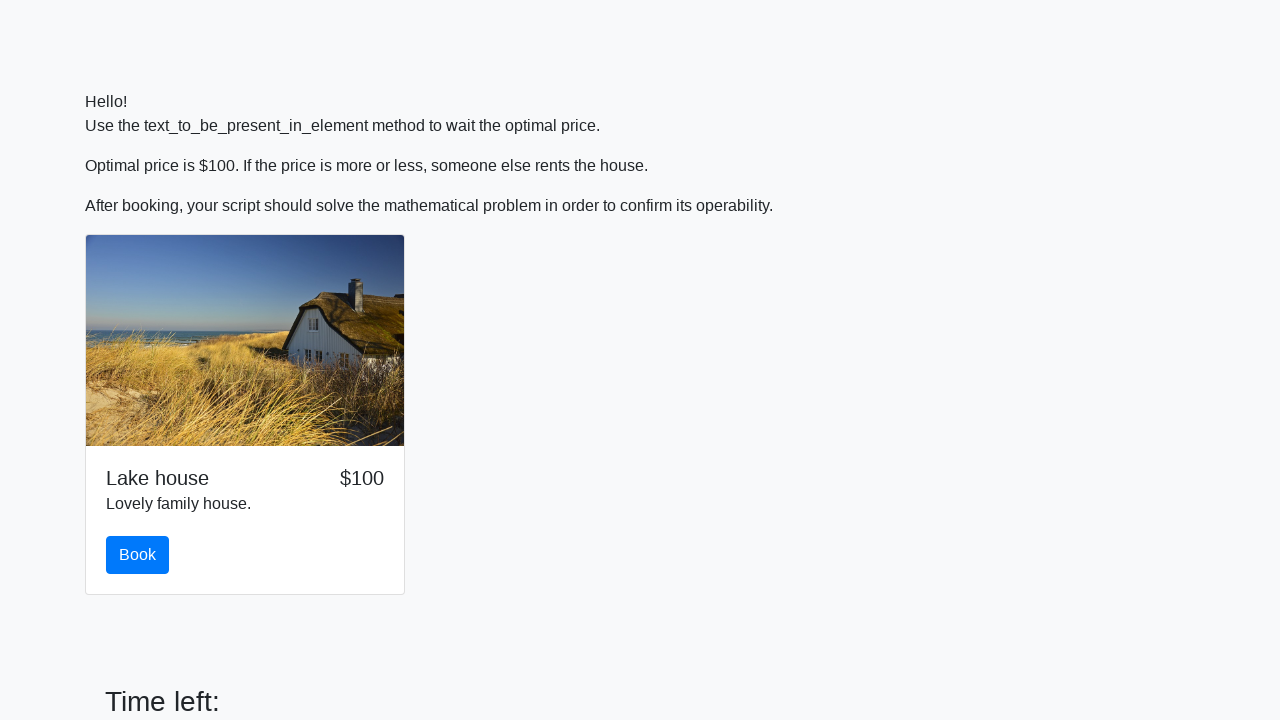

Retrieved input value for calculation
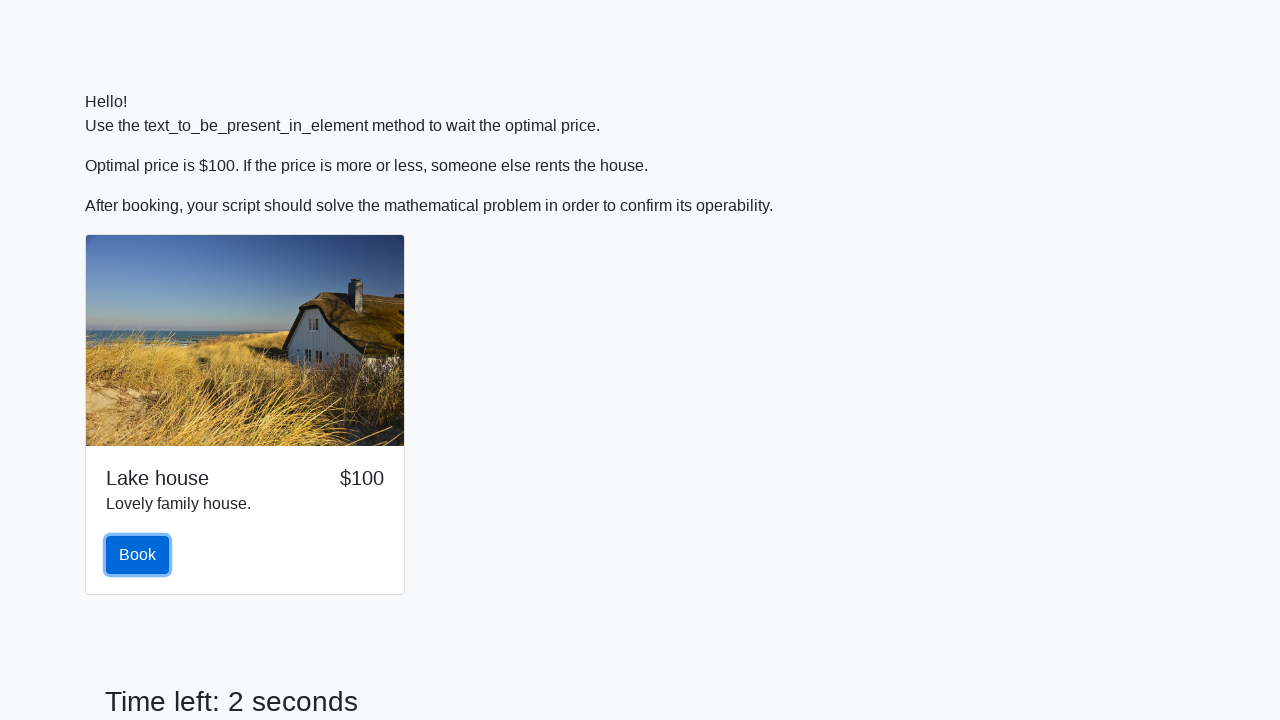

Calculated mathematical answer: -1.1449109923029426
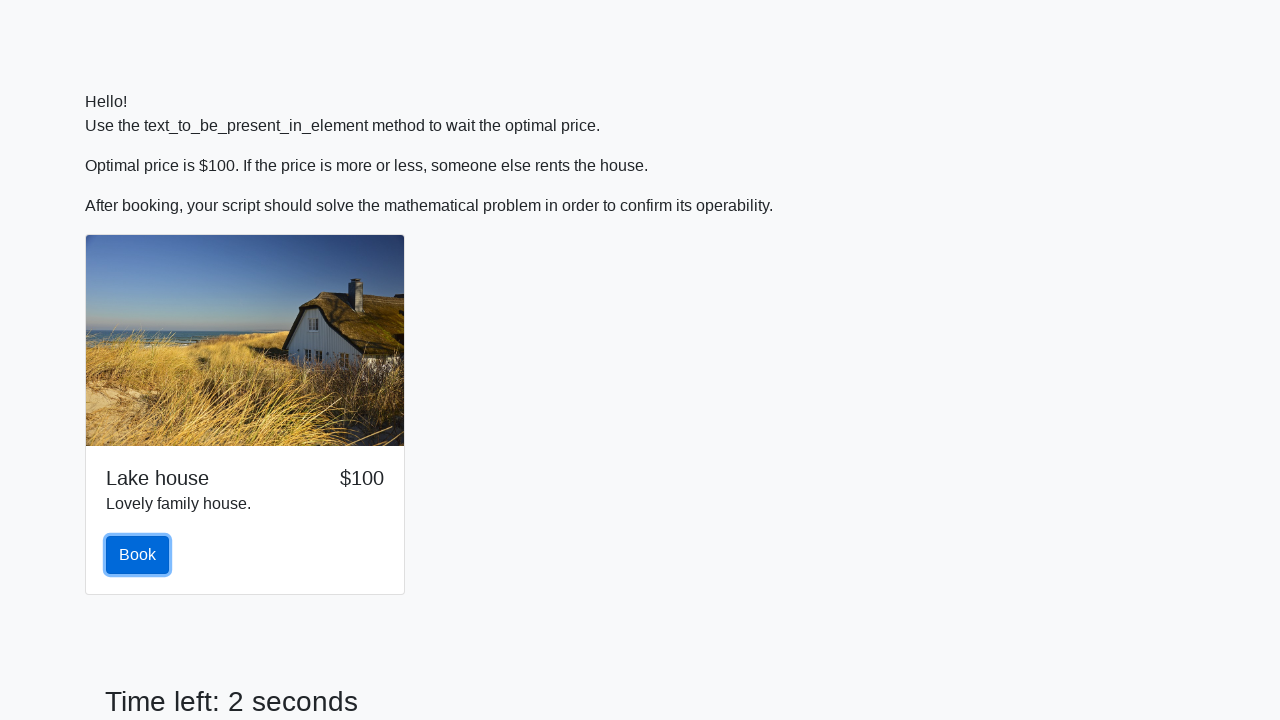

Filled in the answer field with calculated value on #answer
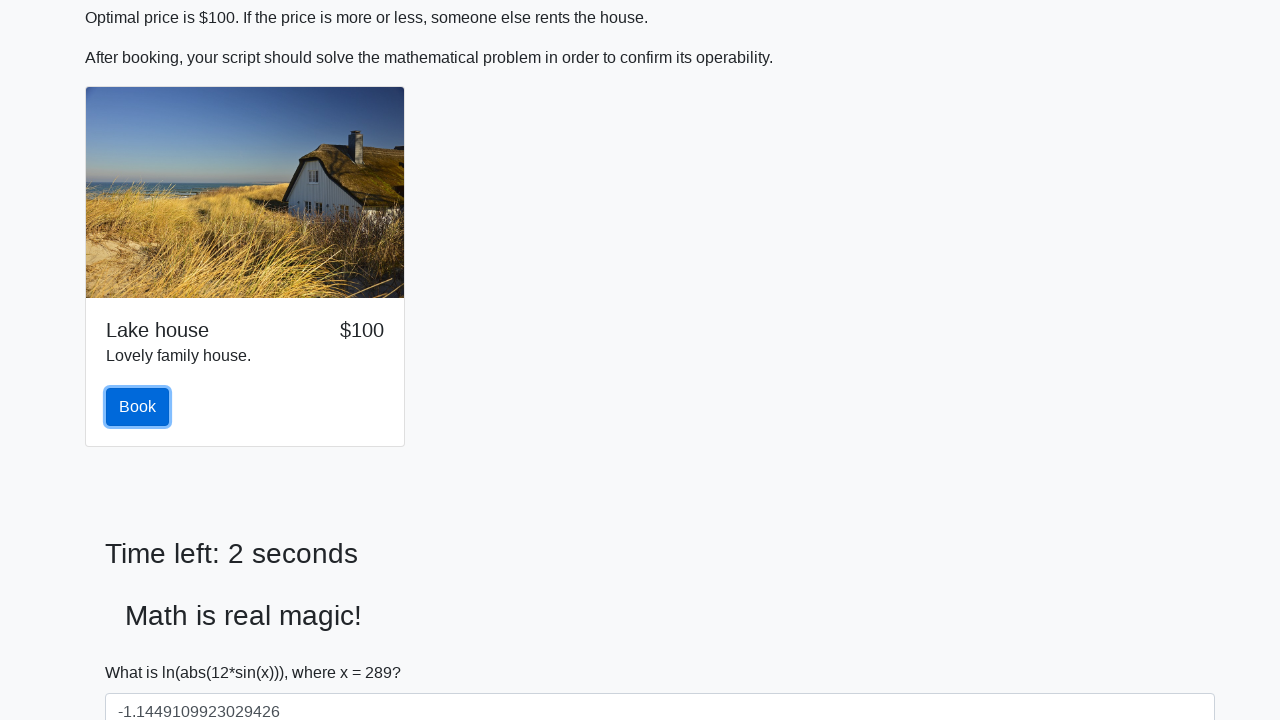

Clicked the solve button to submit form at (143, 651) on #solve
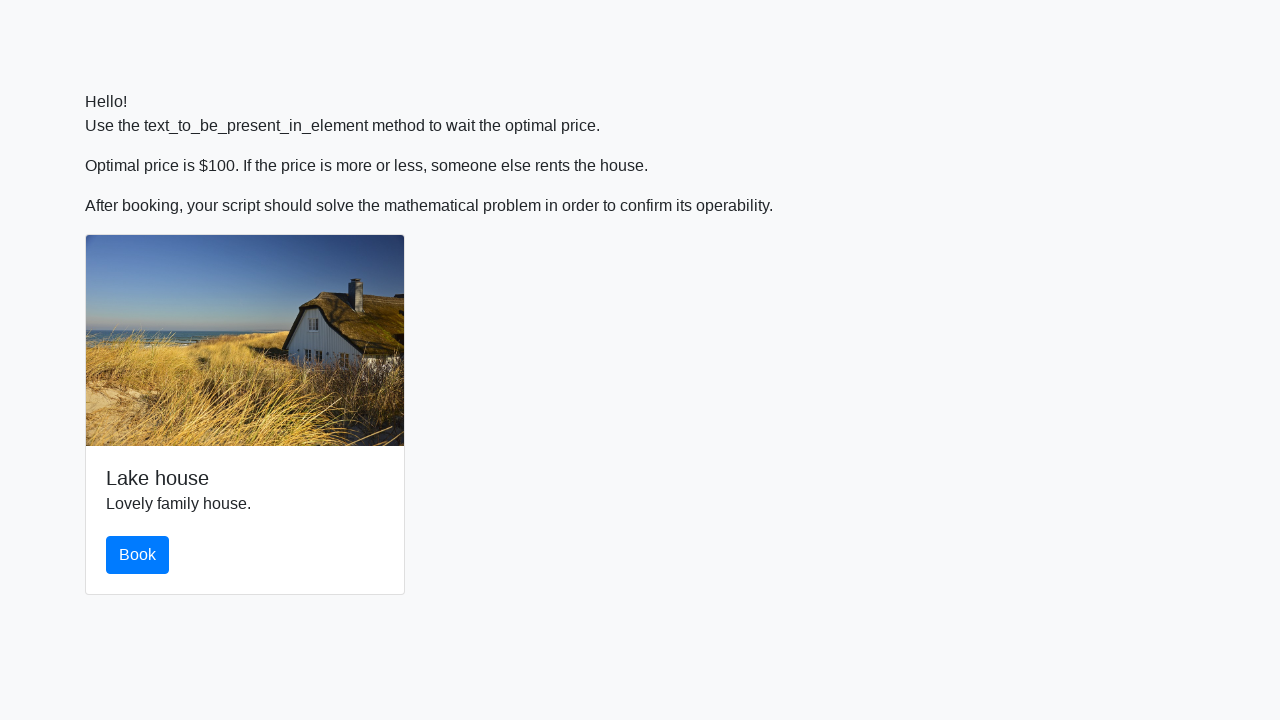

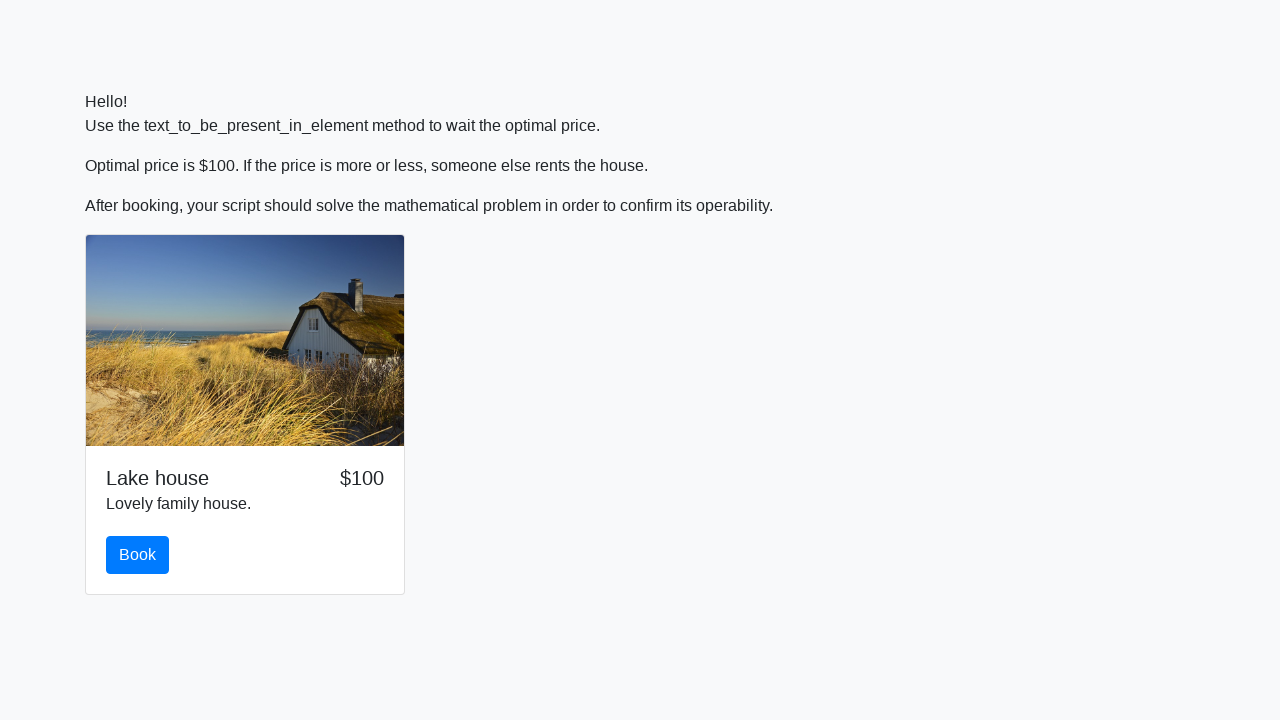